Tests horizontal slider interaction by dragging it to the right and then back to the left using click and hold with offset movements

Starting URL: https://the-internet.herokuapp.com/horizontal_slider

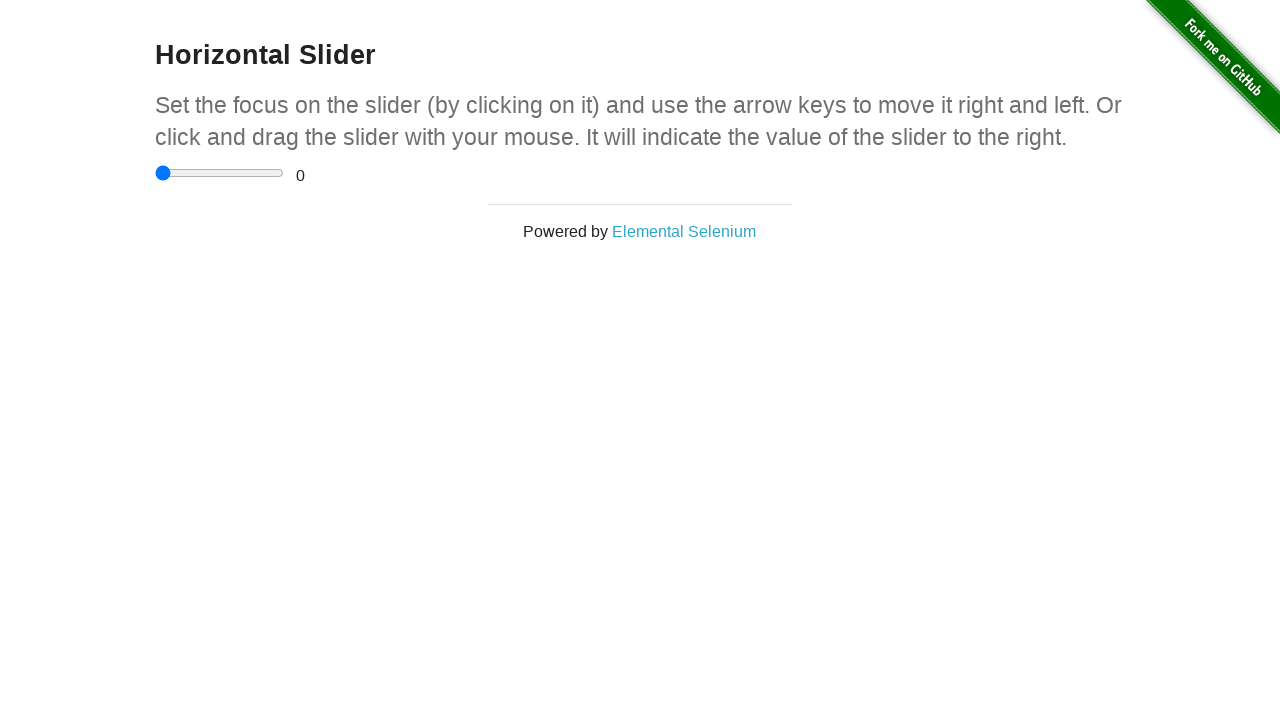

Located horizontal slider element
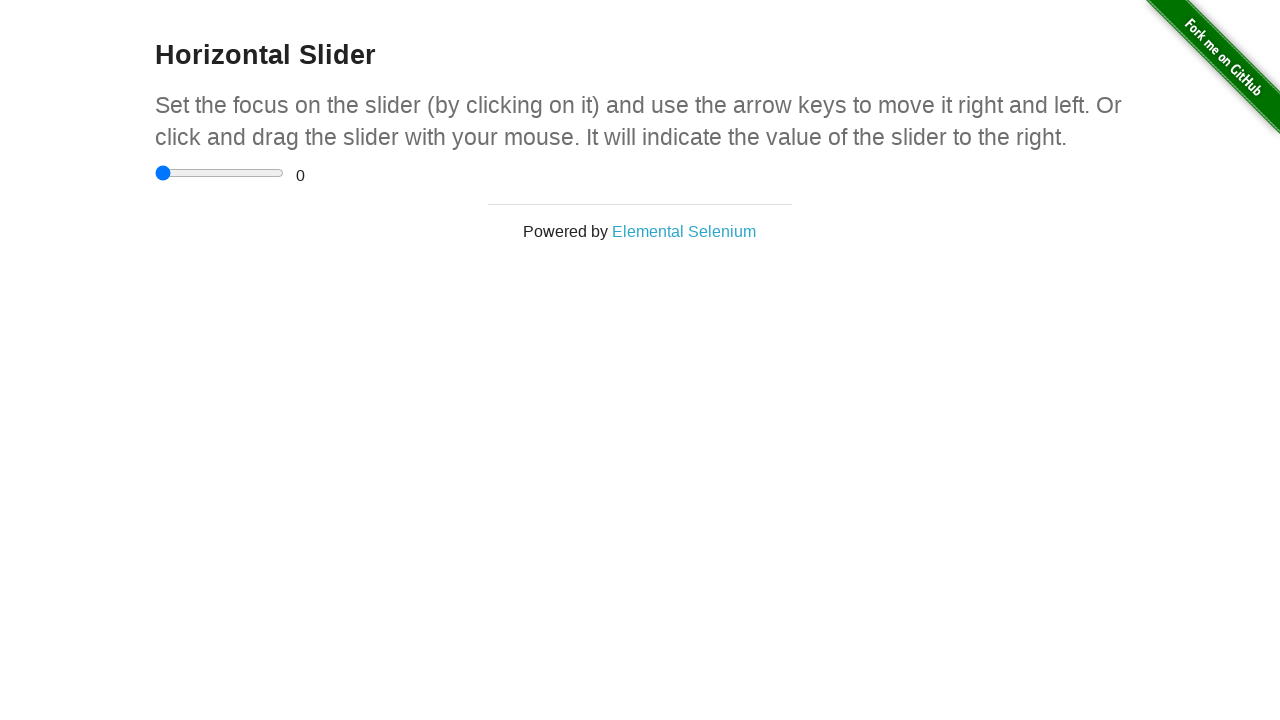

Retrieved slider bounding box coordinates
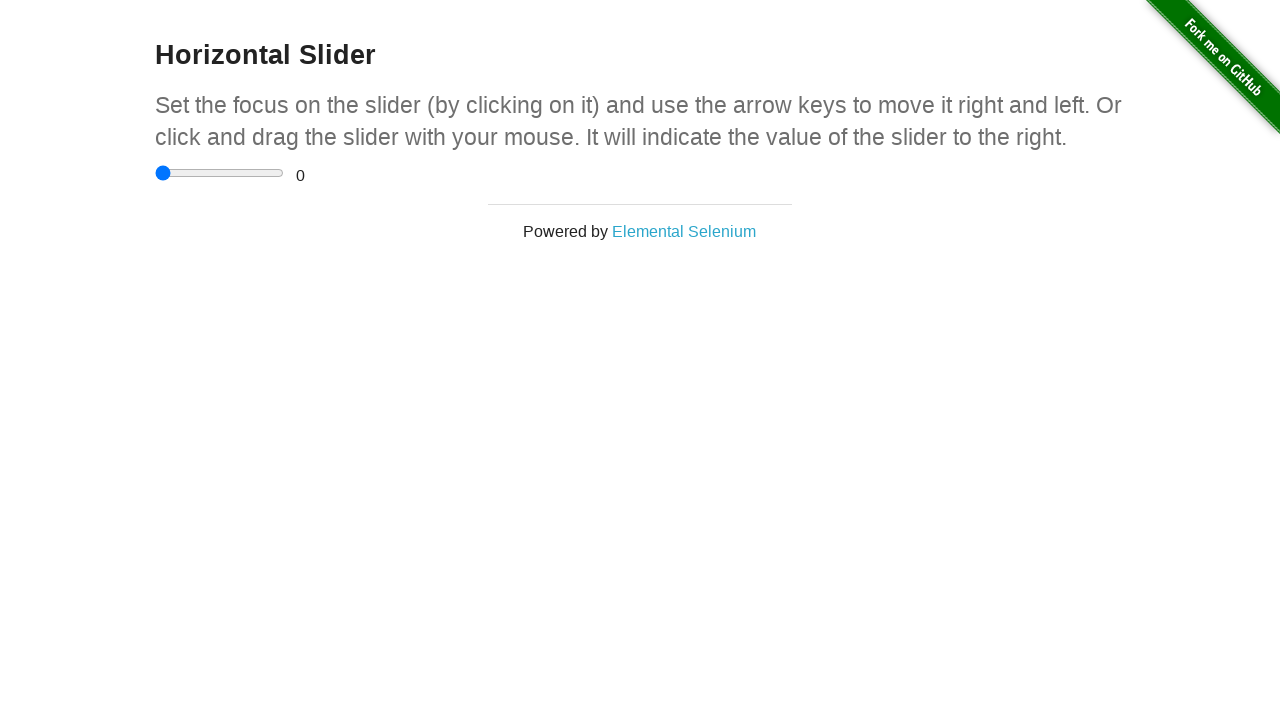

Moved mouse to center of slider at (220, 173)
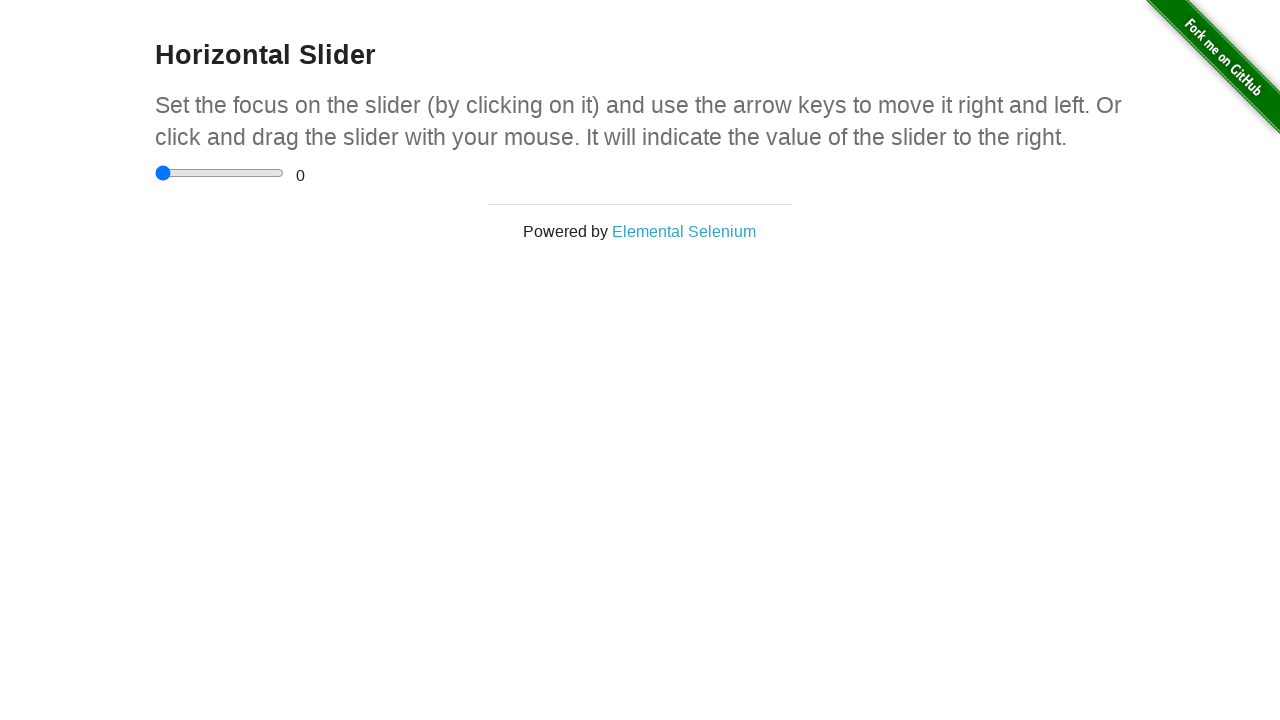

Pressed mouse button down to start drag at (220, 173)
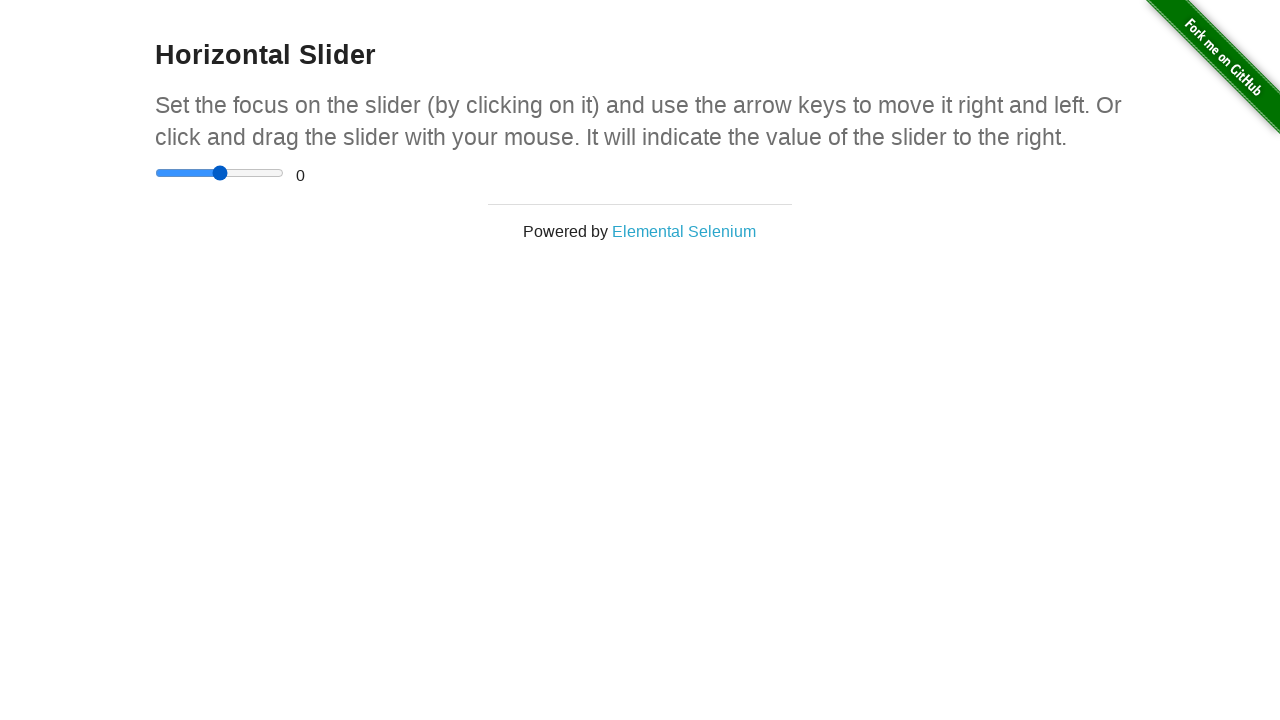

Dragged slider 30 pixels to the right at (250, 173)
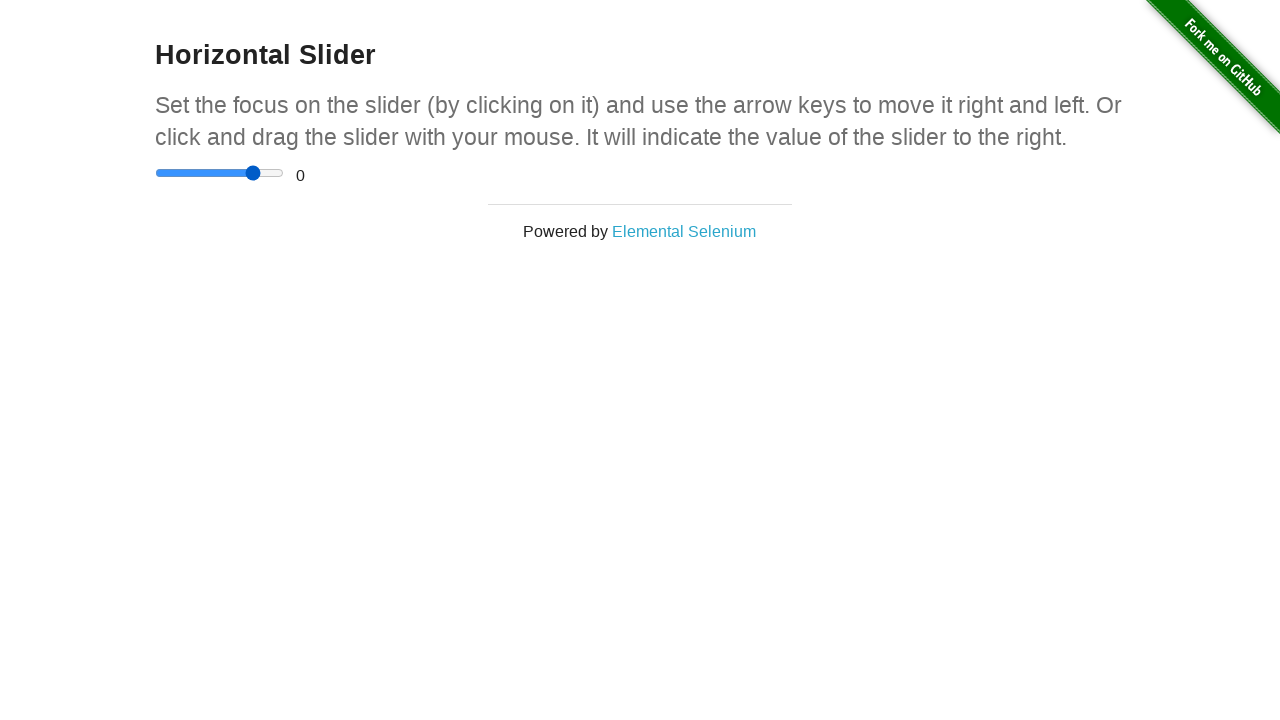

Released mouse button after dragging right at (250, 173)
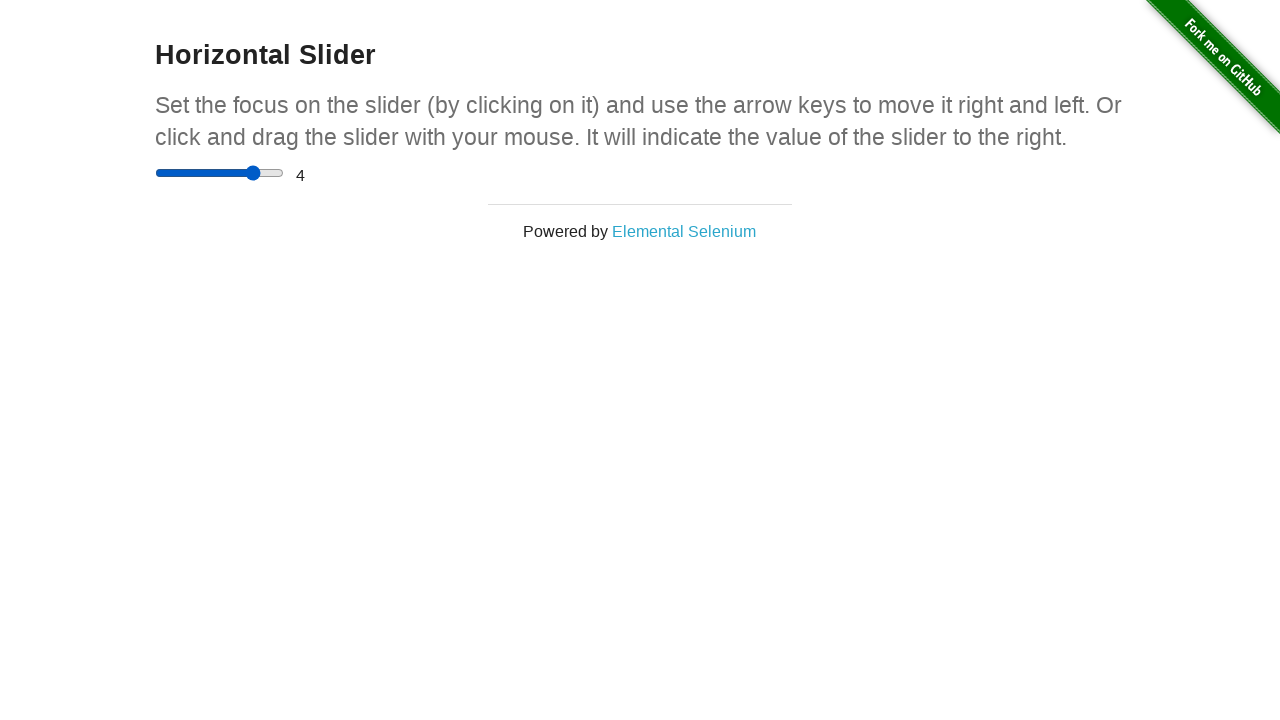

Waited 2 seconds for slider to stabilize
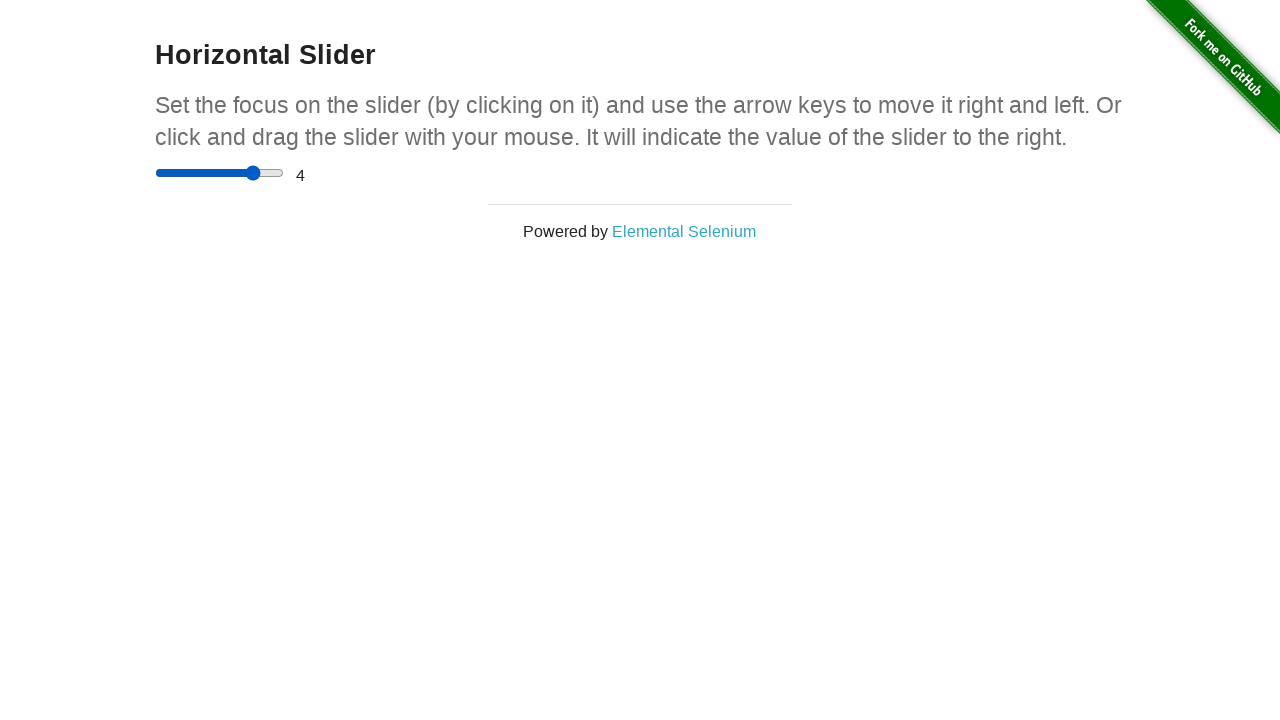

Moved mouse to current slider position (right offset) at (250, 173)
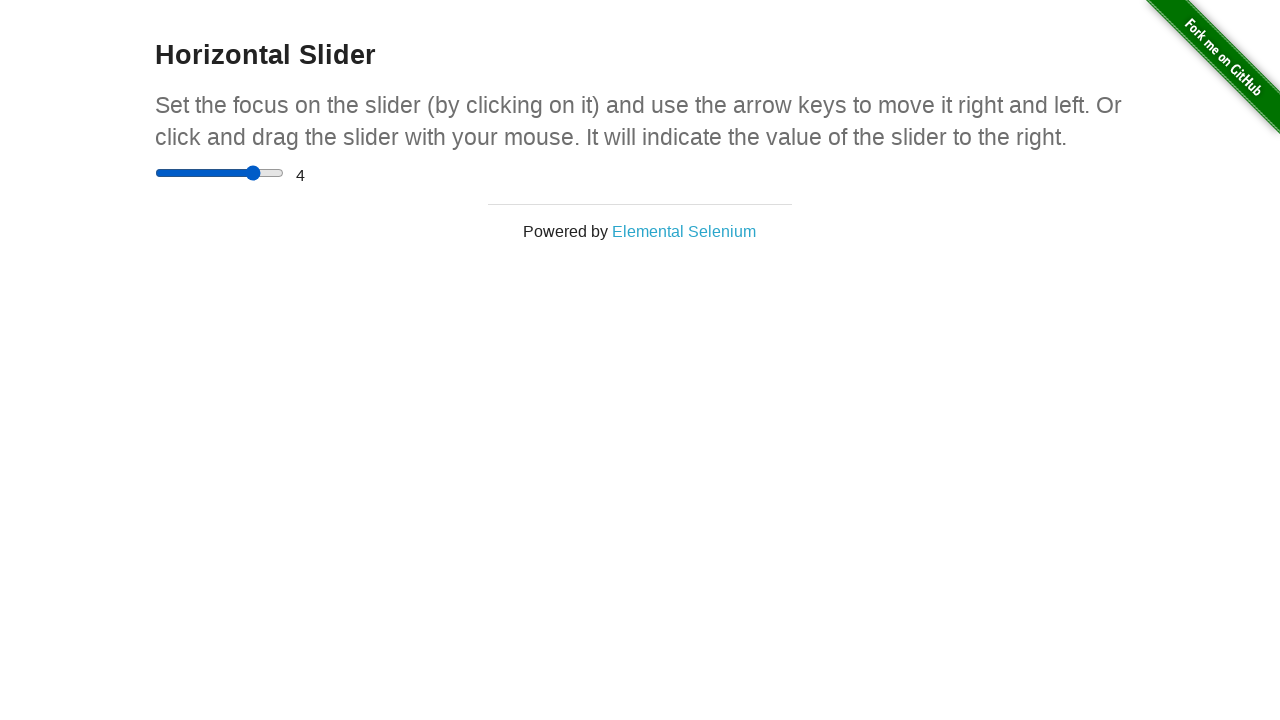

Pressed mouse button down to start drag back at (250, 173)
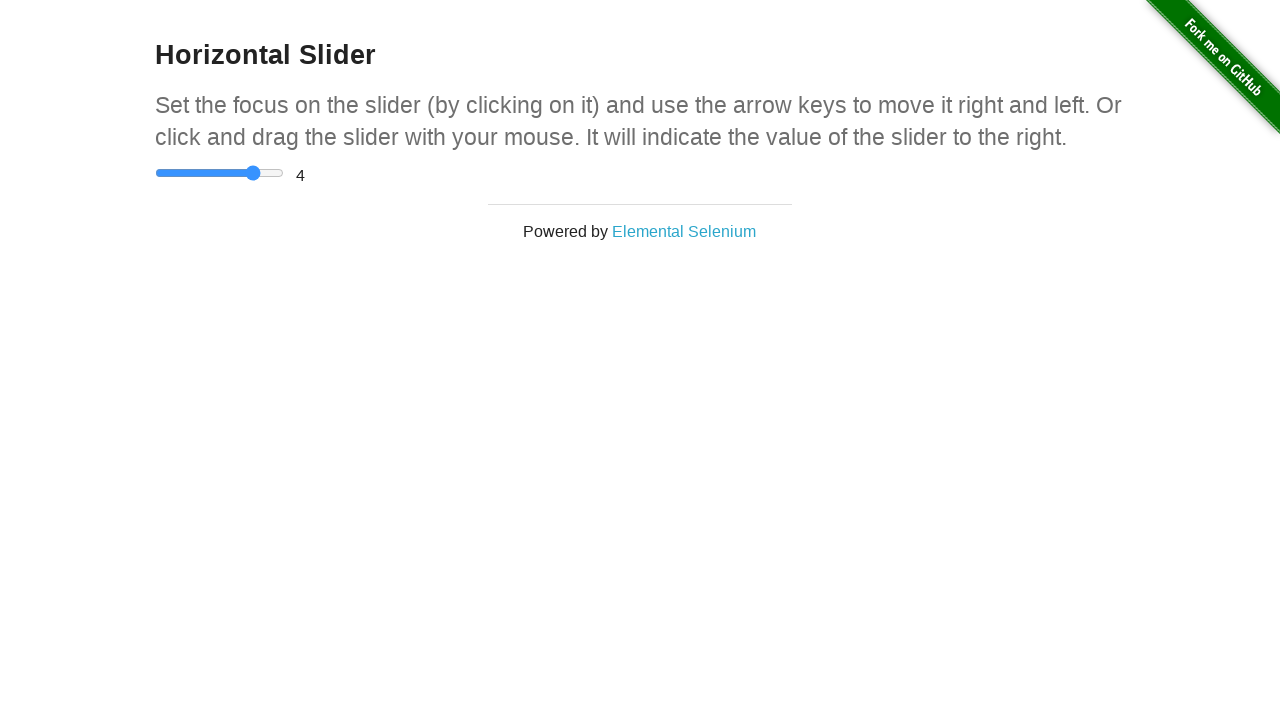

Dragged slider 30 pixels back to the left at (220, 173)
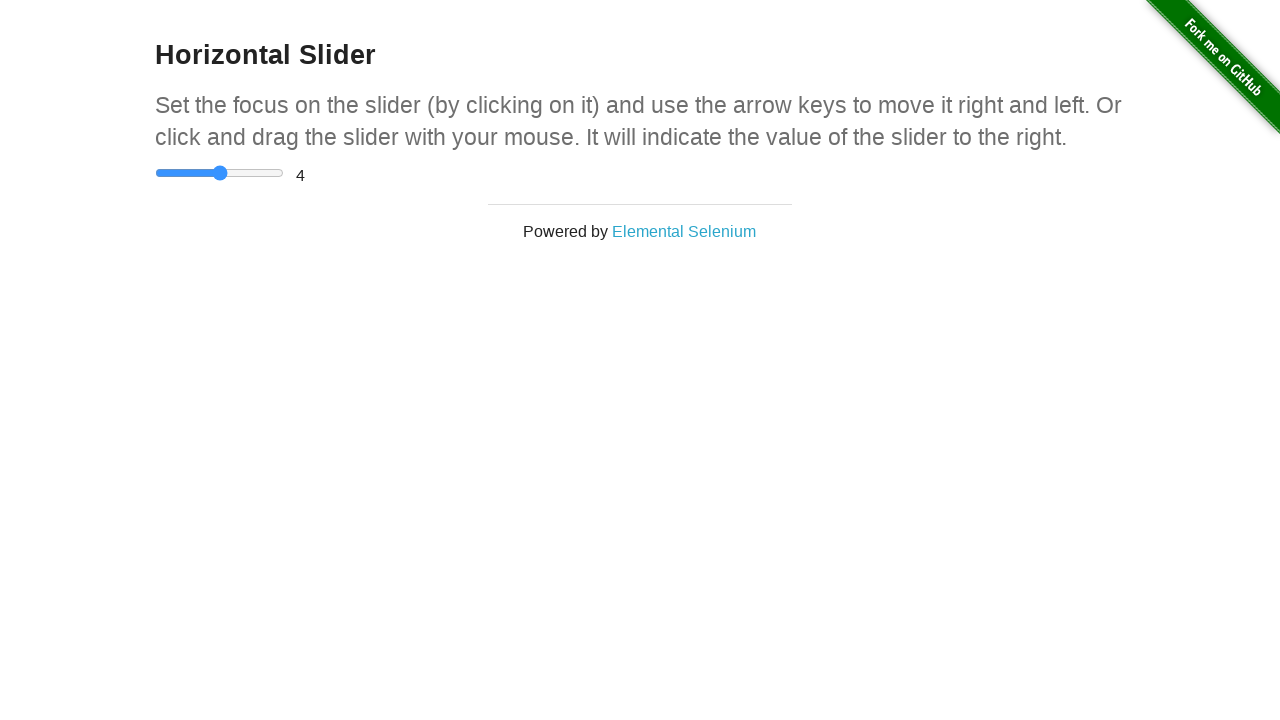

Released mouse button after dragging left at (220, 173)
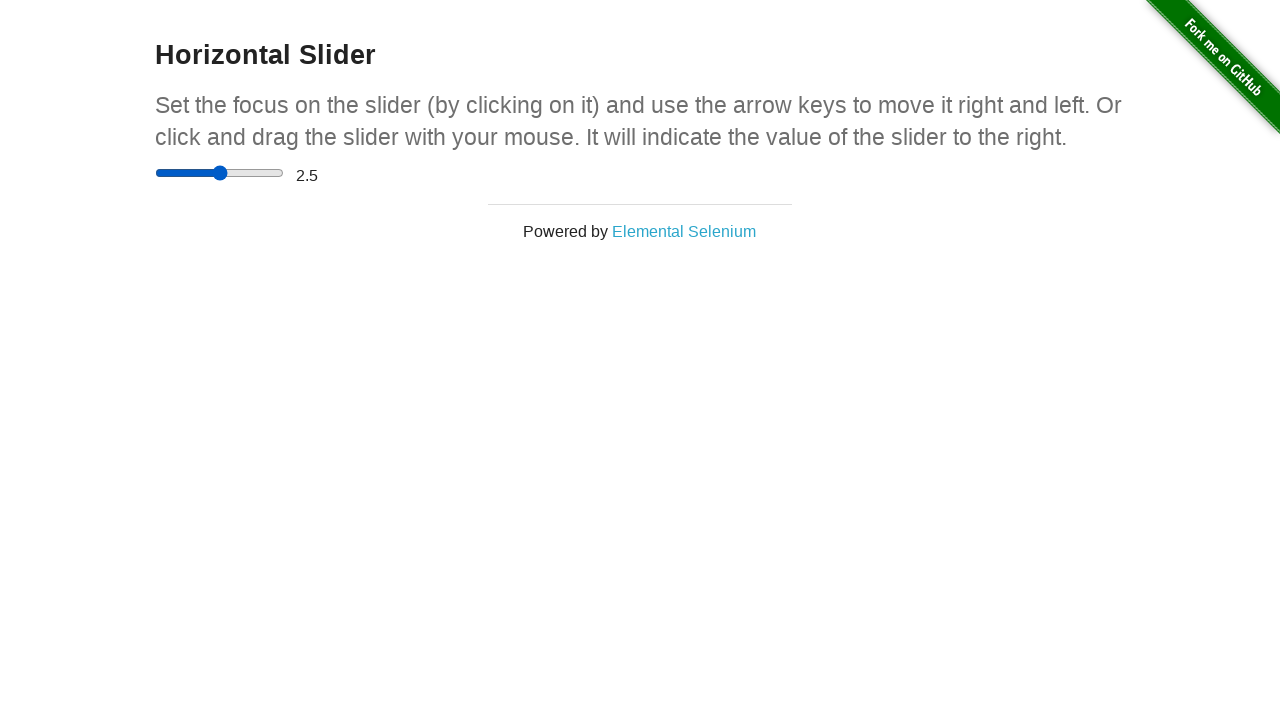

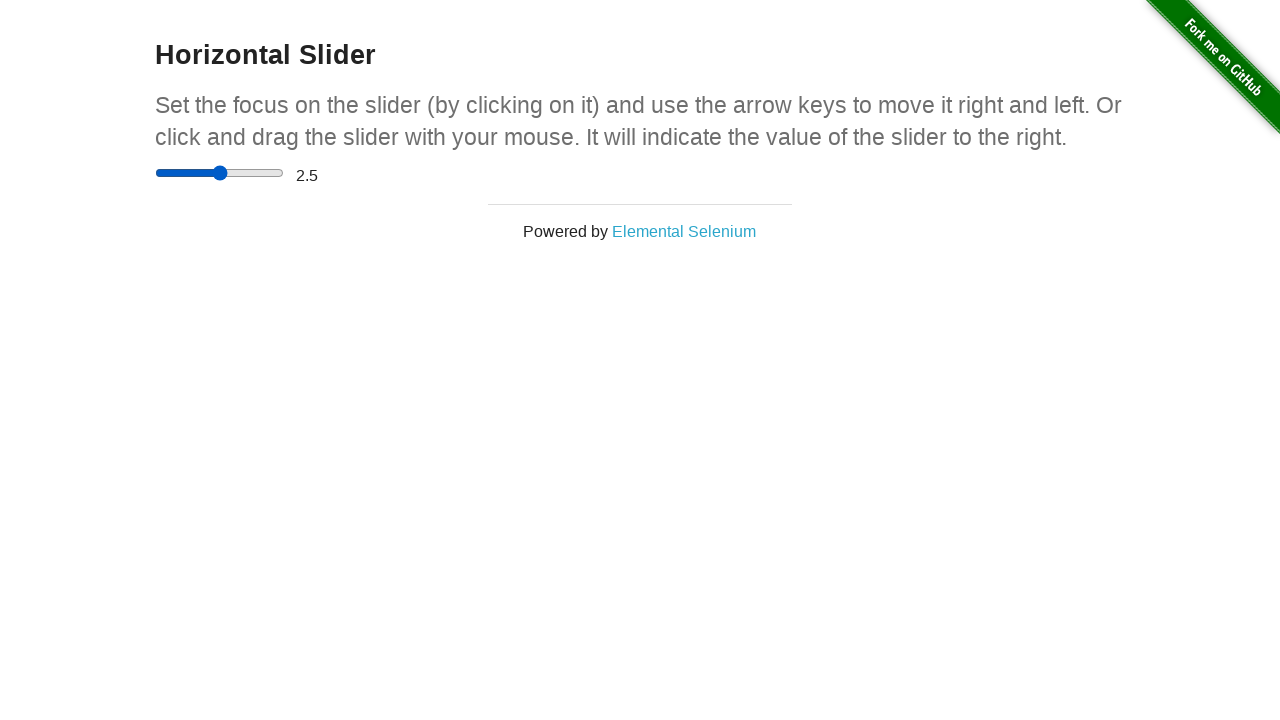